Fills all required input fields on a registration form and submits it, then verifies successful registration message

Starting URL: http://suninjuly.github.io/registration2.html

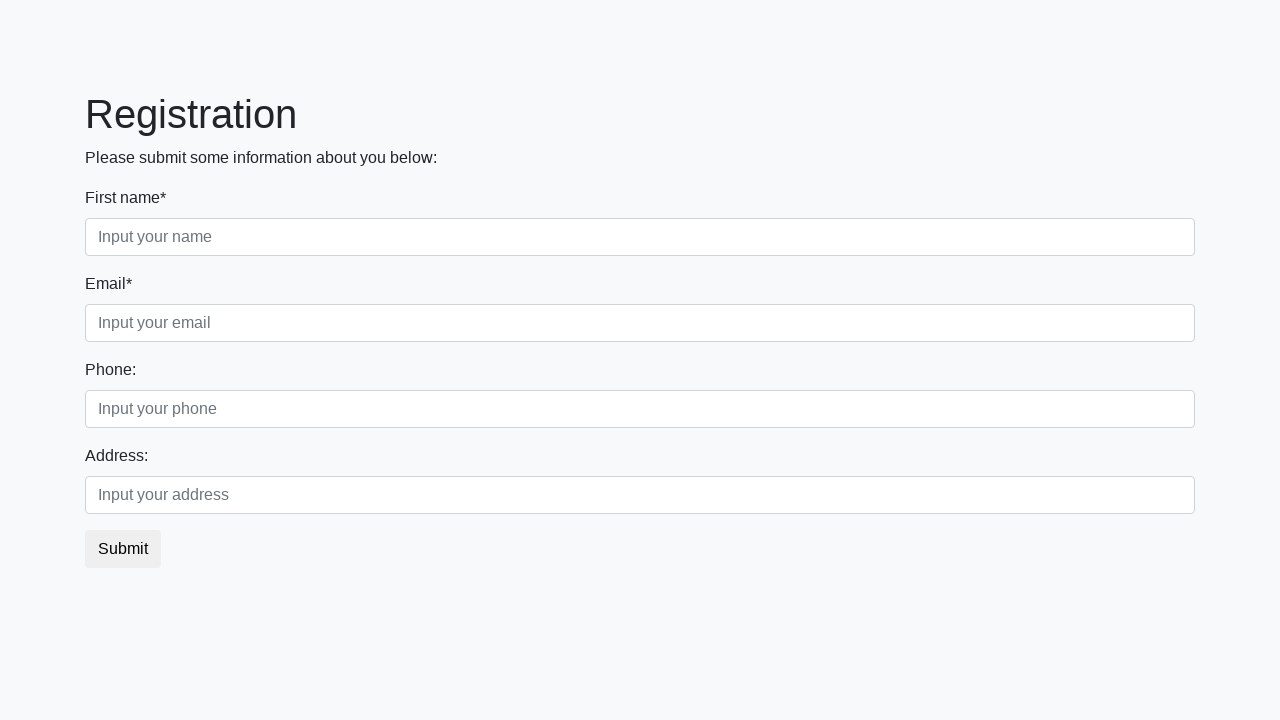

Located all required input fields on registration form
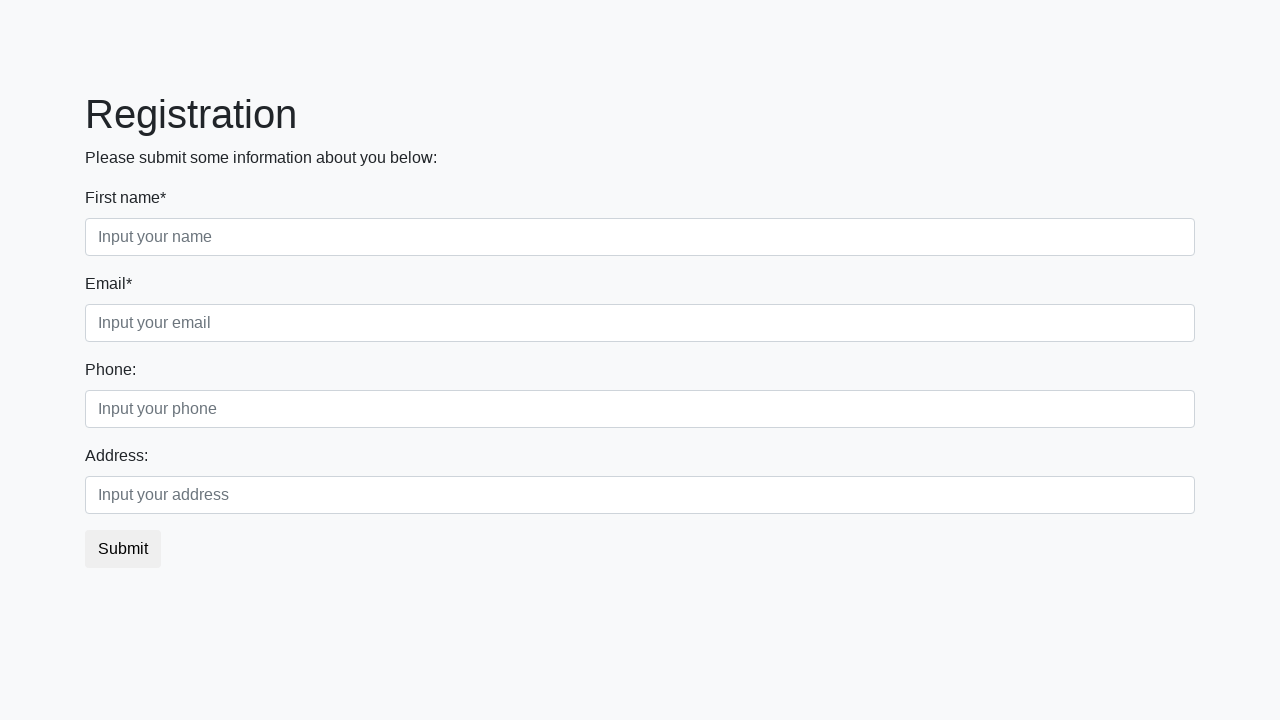

Found 2 required input fields
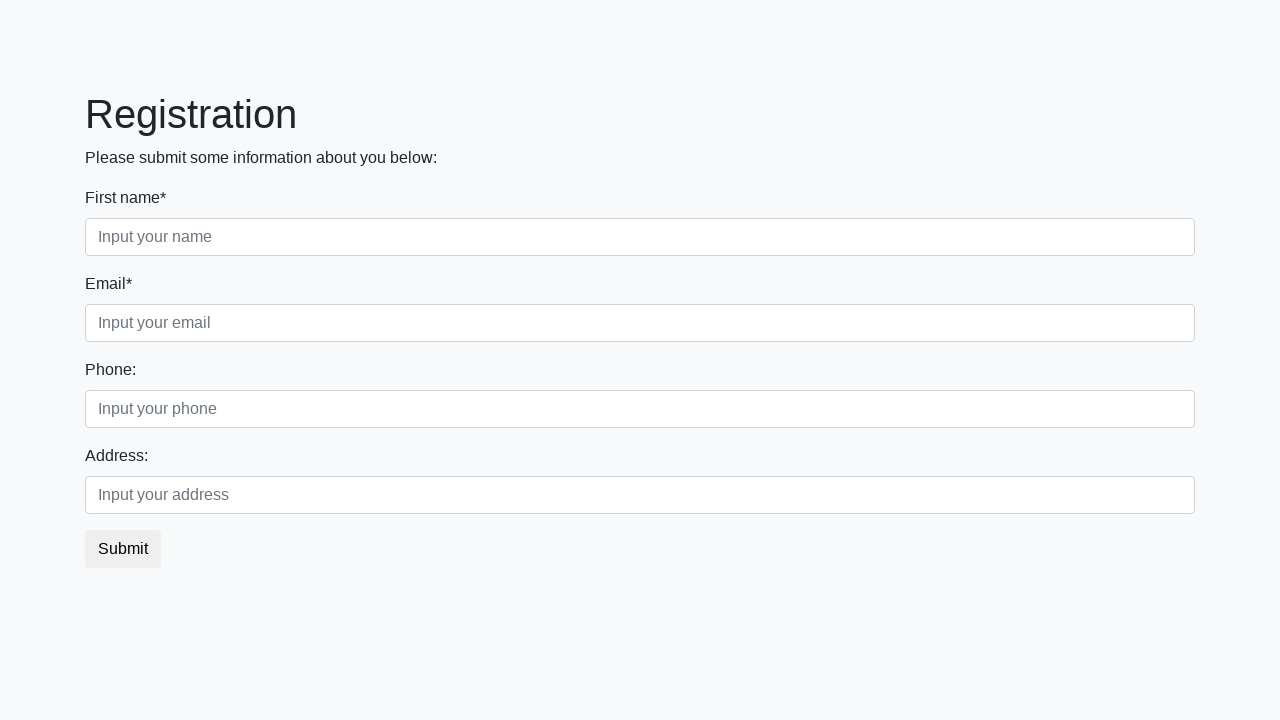

Filled required input field 1 of 2 with 'Test Answer' on input[required] >> nth=0
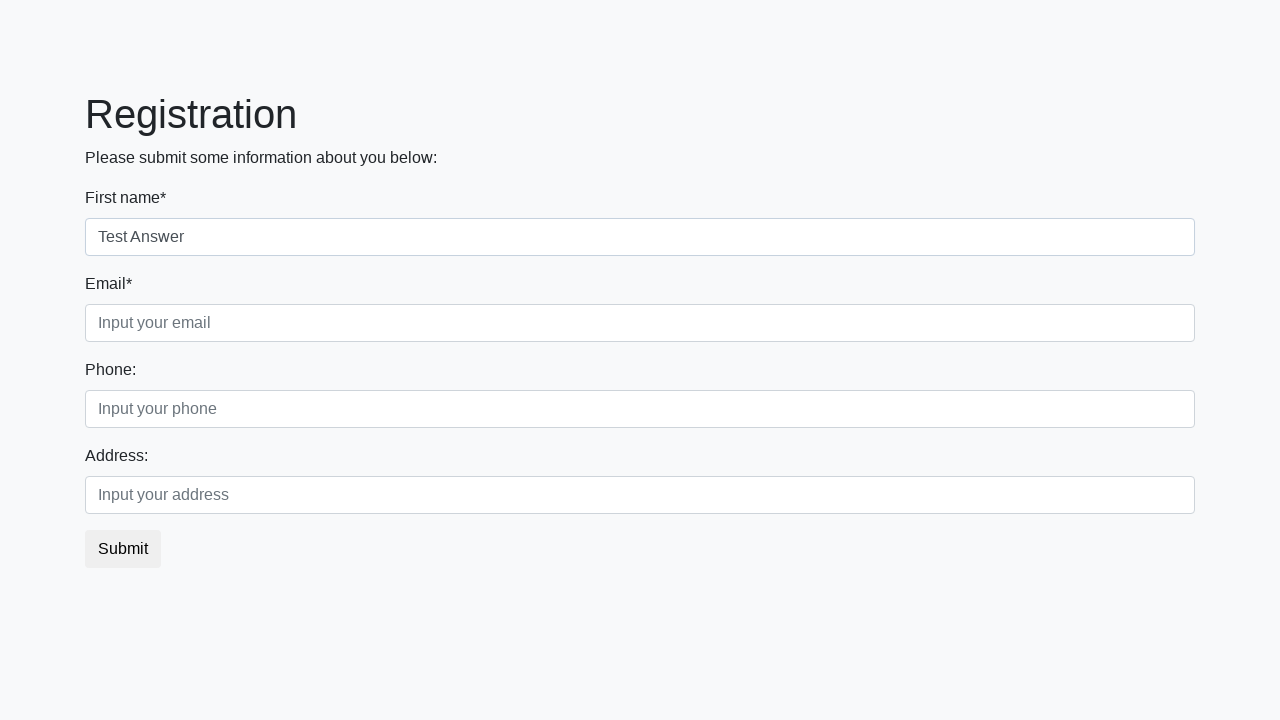

Filled required input field 2 of 2 with 'Test Answer' on input[required] >> nth=1
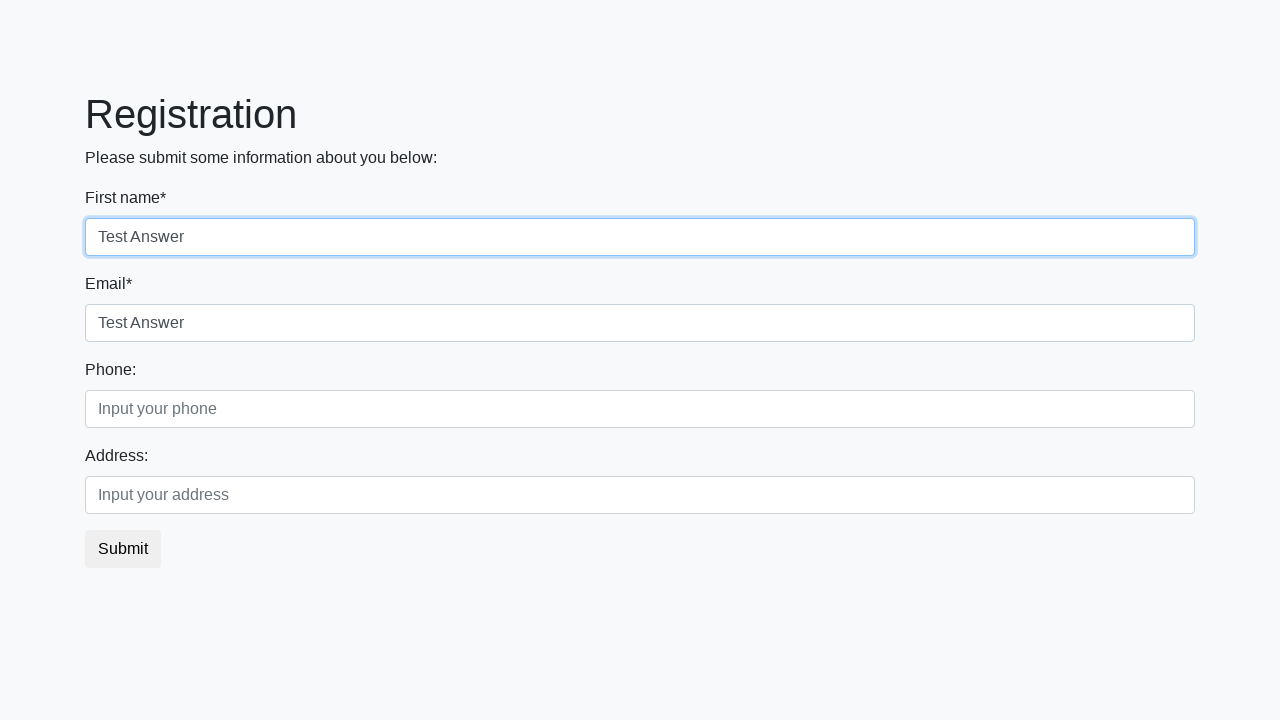

Clicked submit button to submit registration form at (123, 549) on button.btn
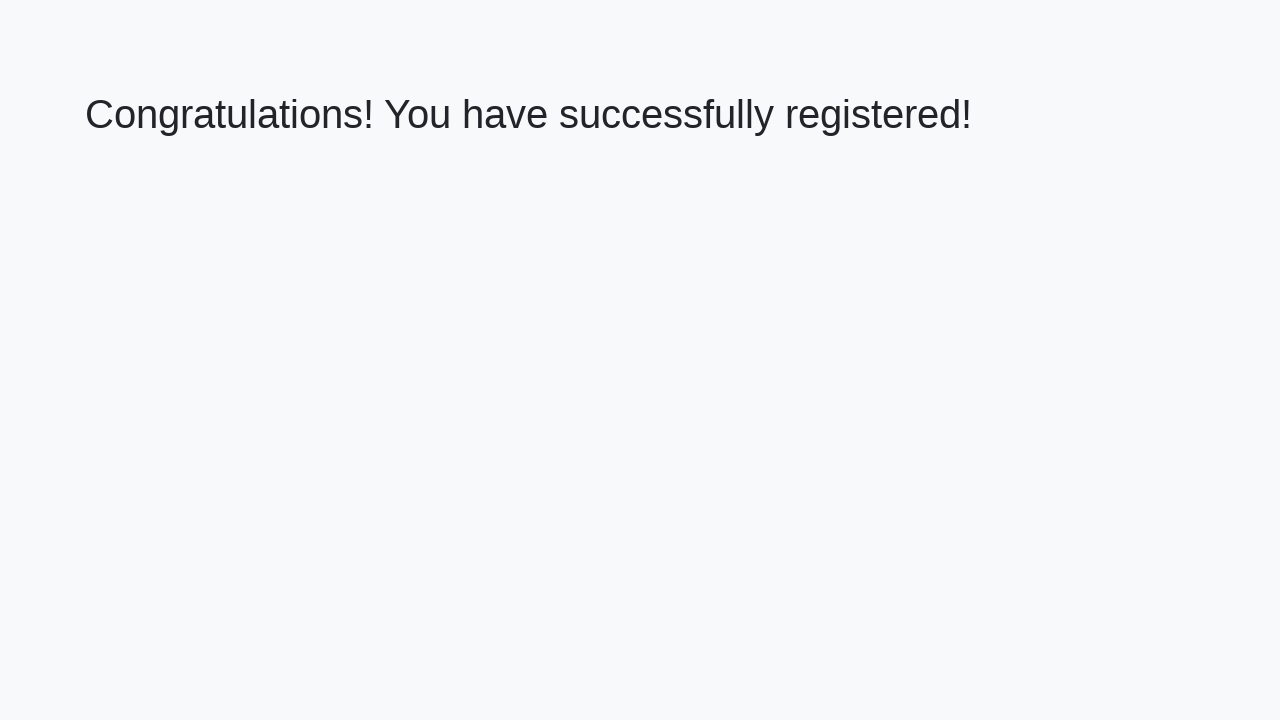

Success message (h1 element) appeared on page
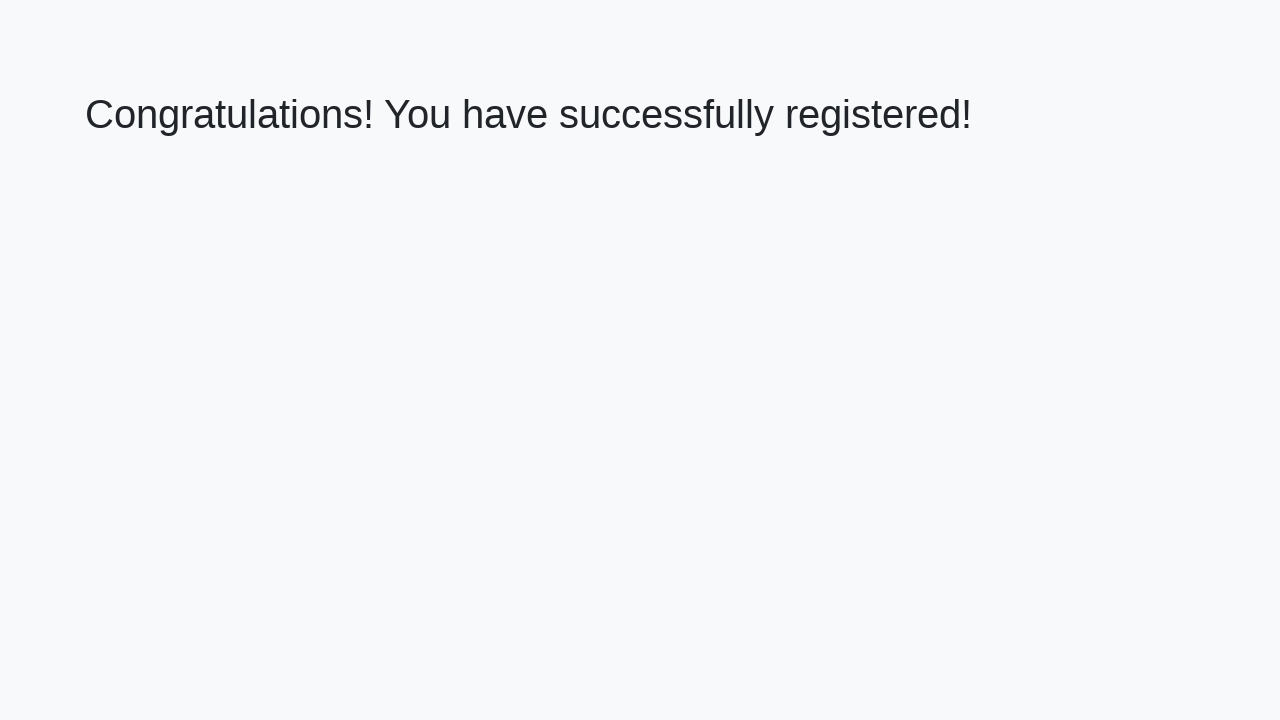

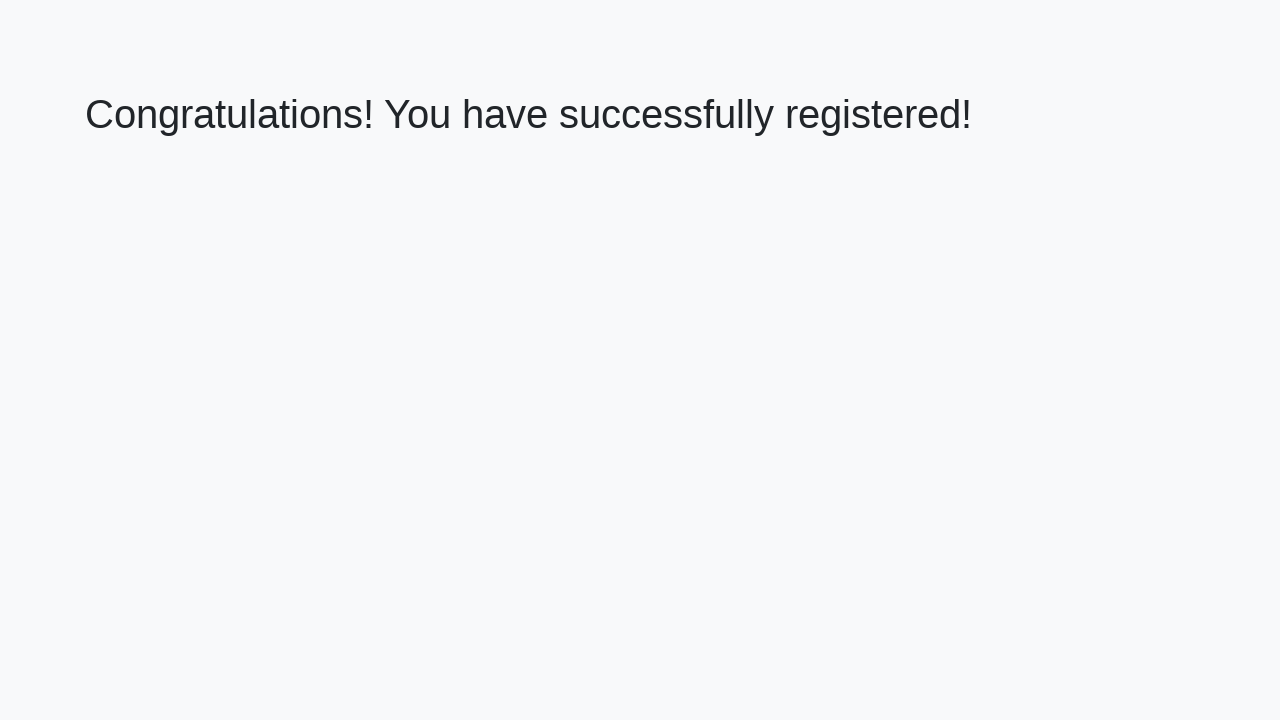